Tests right-click (context click) functionality on a button element on the DemoQA buttons page

Starting URL: https://demoqa.com/buttons

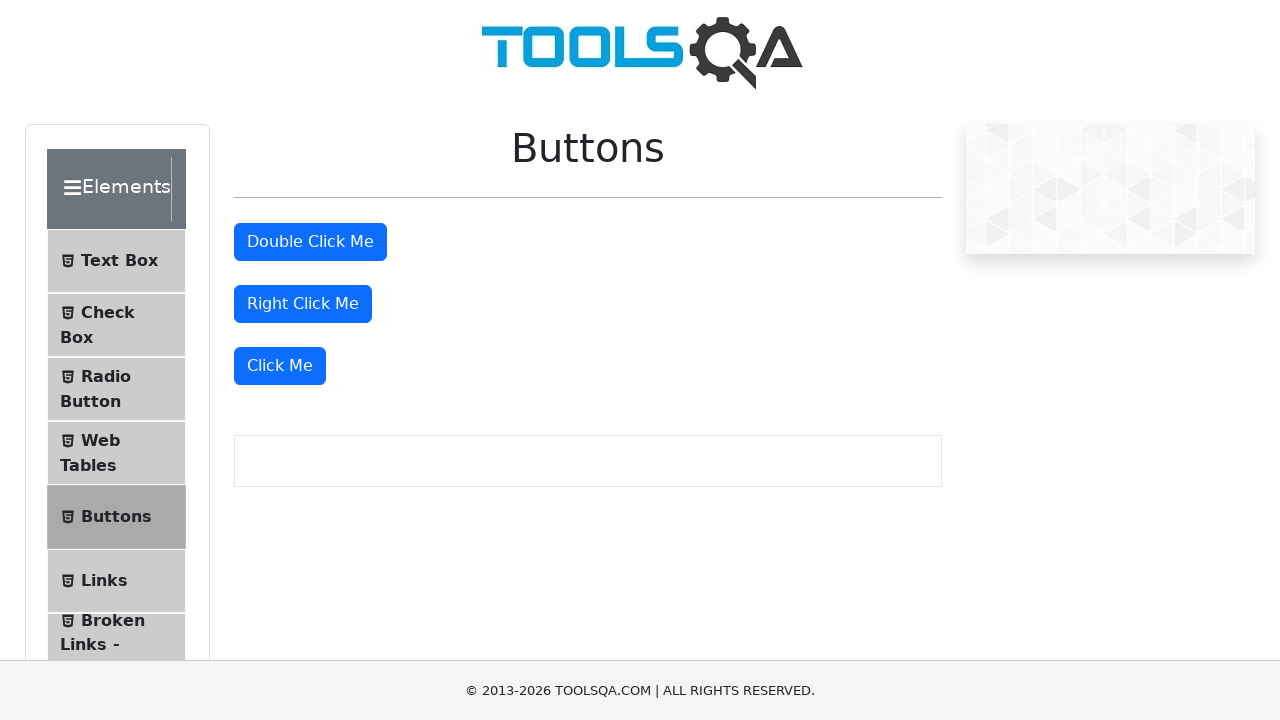

Waited for right-click button to be visible on DemoQA buttons page
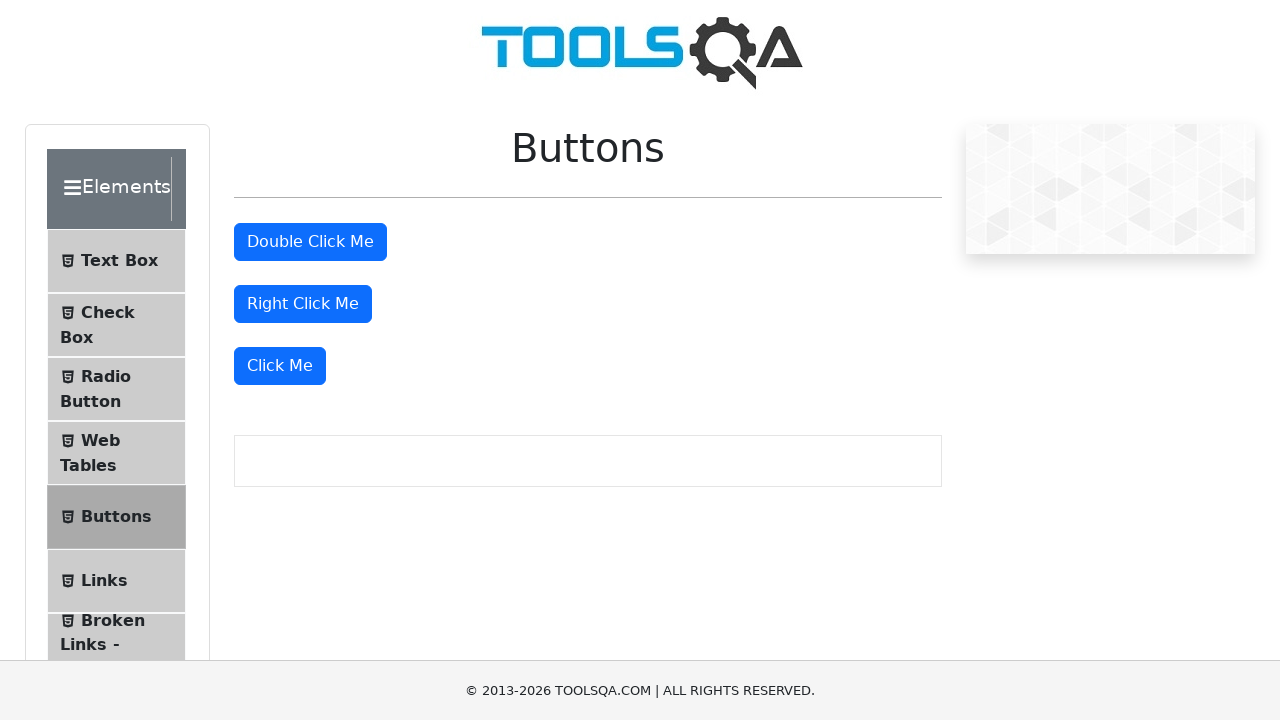

Performed right-click (context click) on the button element at (303, 304) on #rightClickBtn
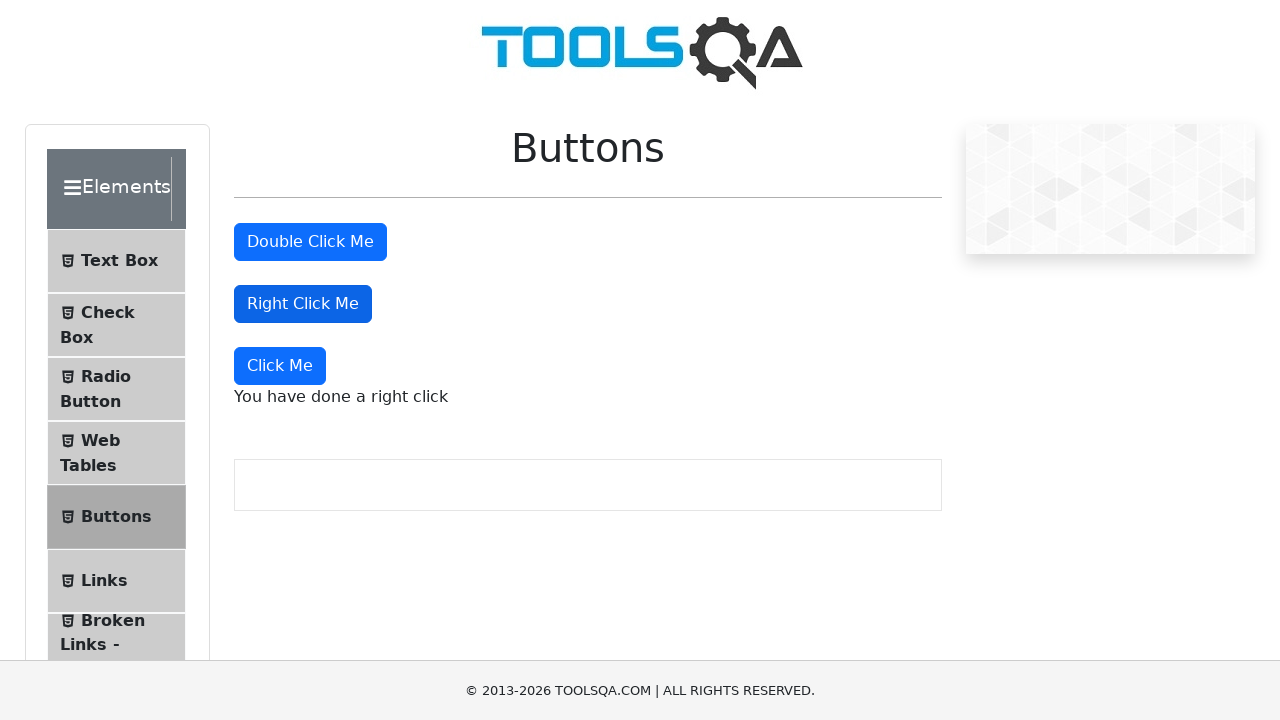

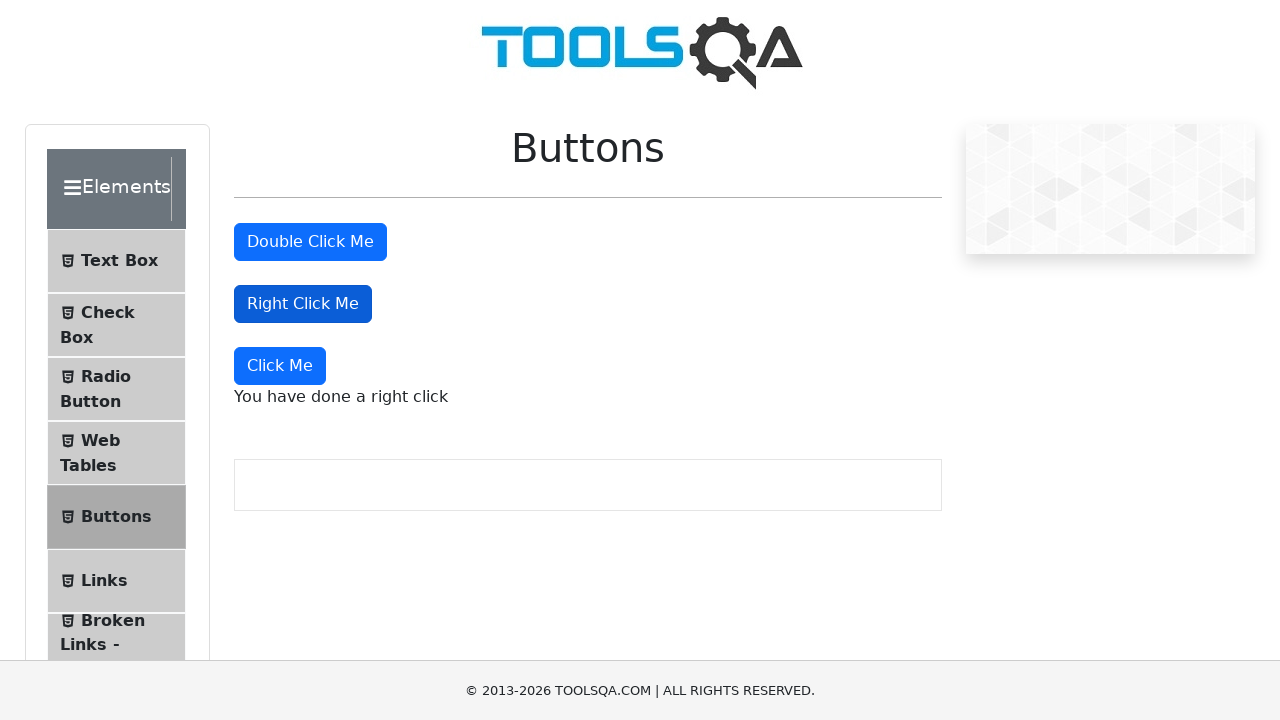